Tests GreenCart e-commerce functionality by searching for a product on the landing page, navigating to the Top Deals page in a new window, searching for the same product there, and validating that the product names match between both pages.

Starting URL: https://rahulshettyacademy.com/seleniumPractise/#/

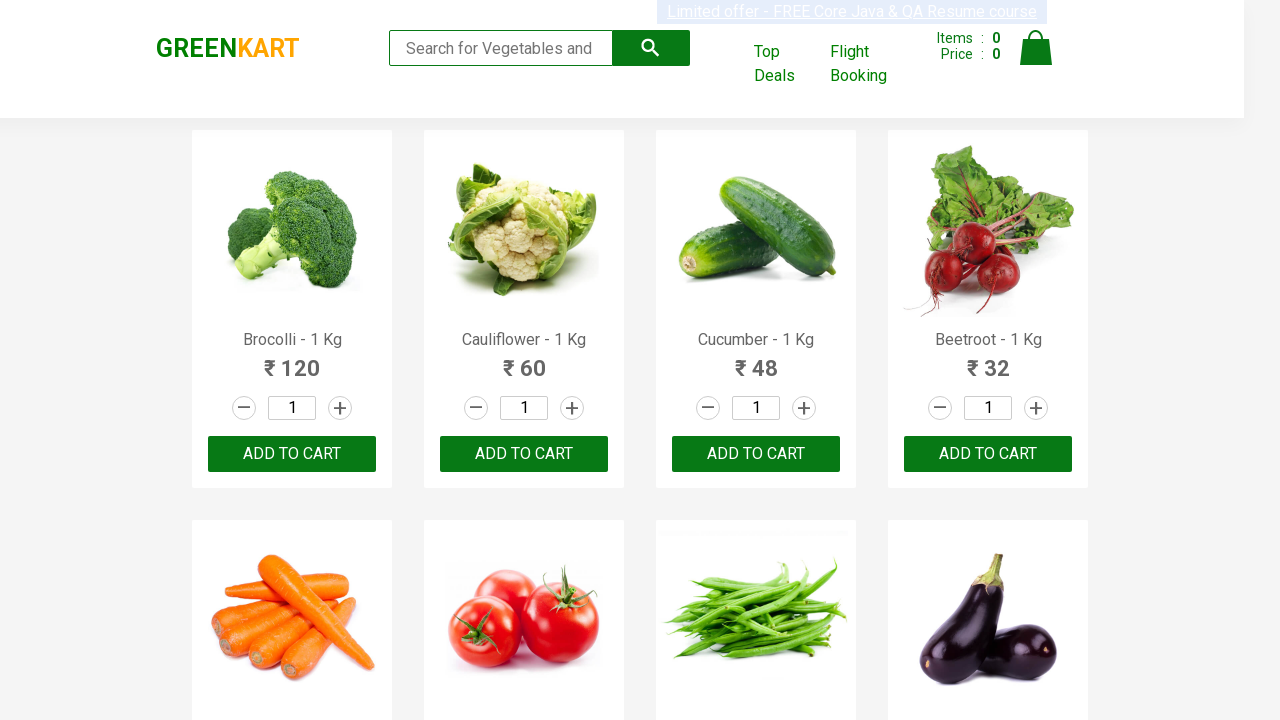

Filled search field with 'Tom' on landing page on input[type='search']
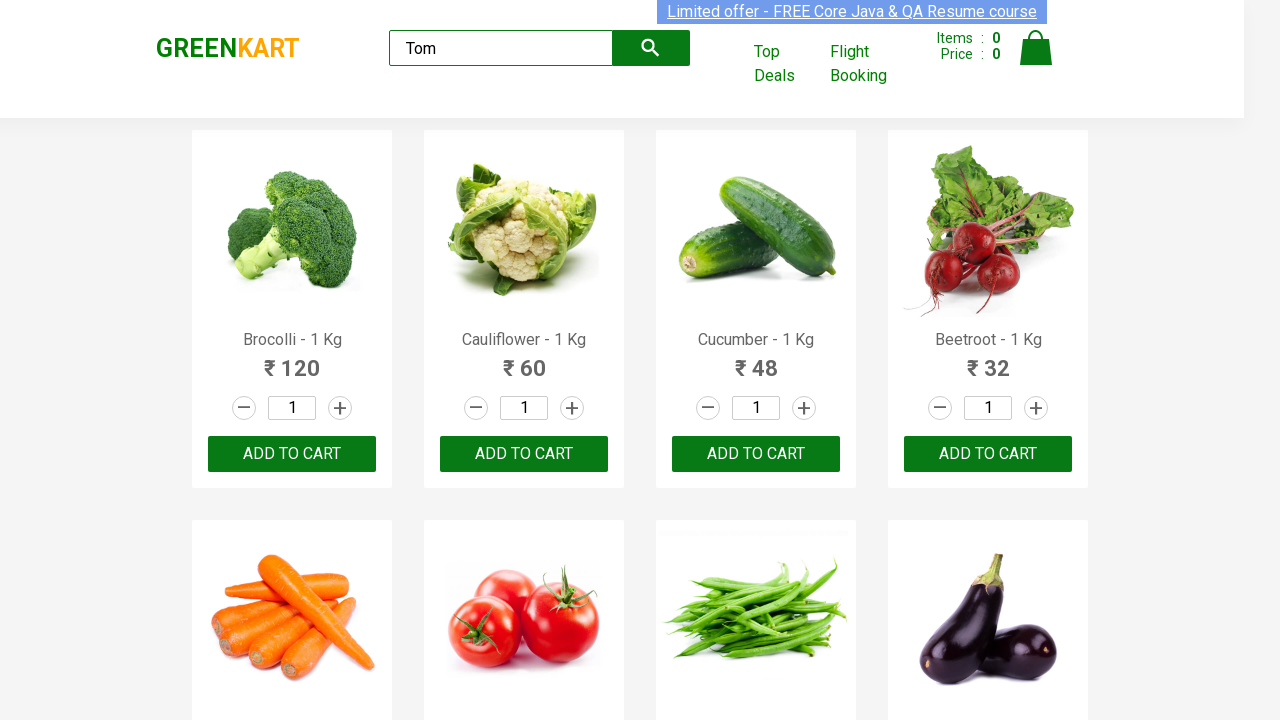

Waited 2 seconds for search results to load
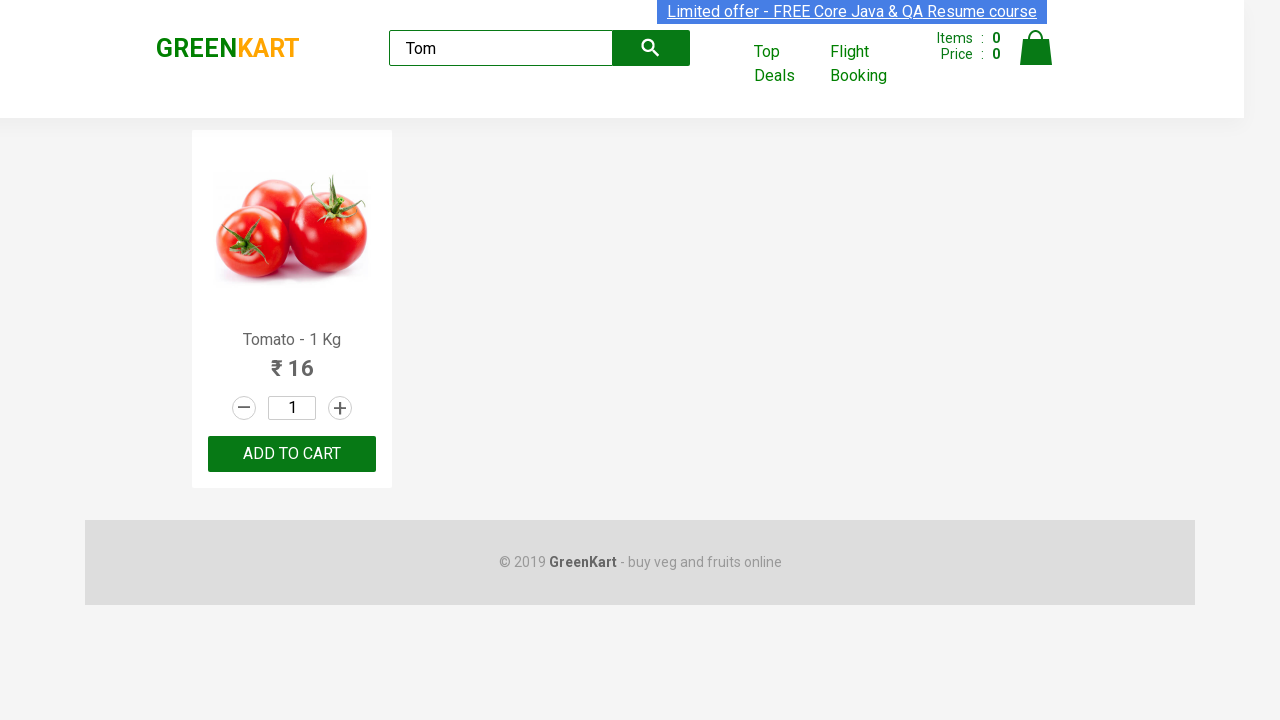

Extracted product name from landing page: Tomato
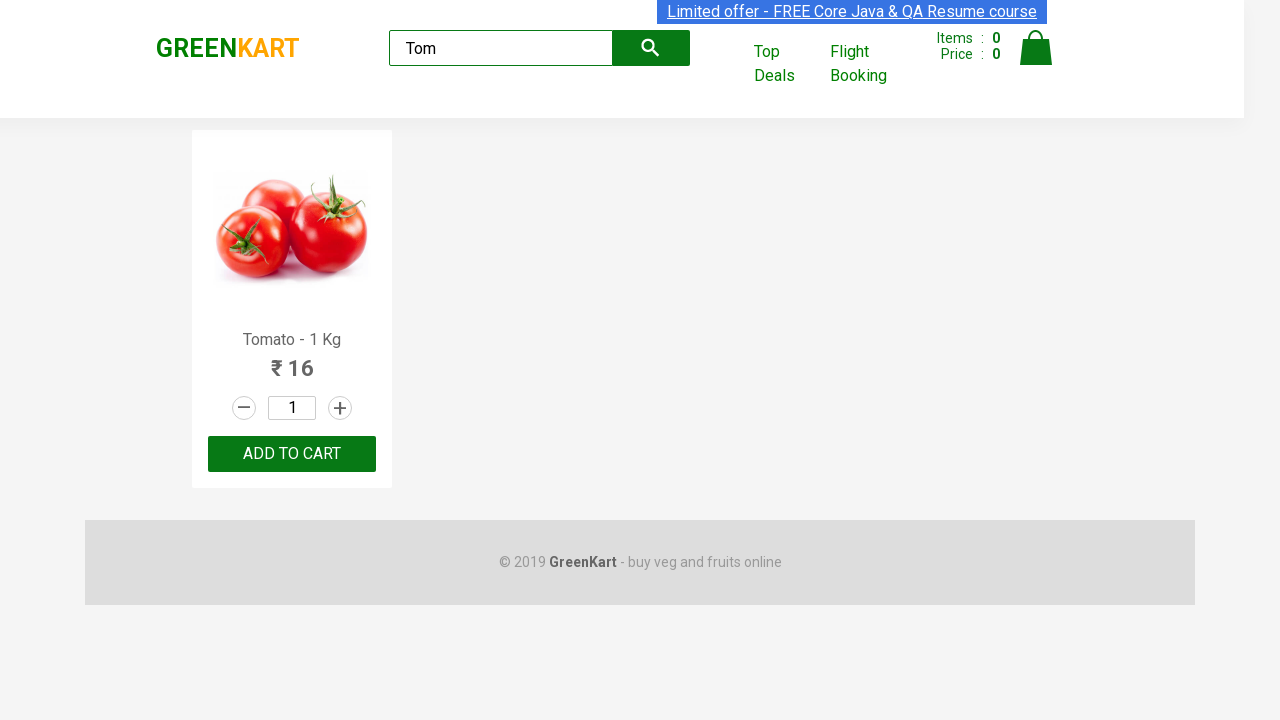

Clicked 'Top Deals' link to open new window at (787, 64) on text=Top Deals
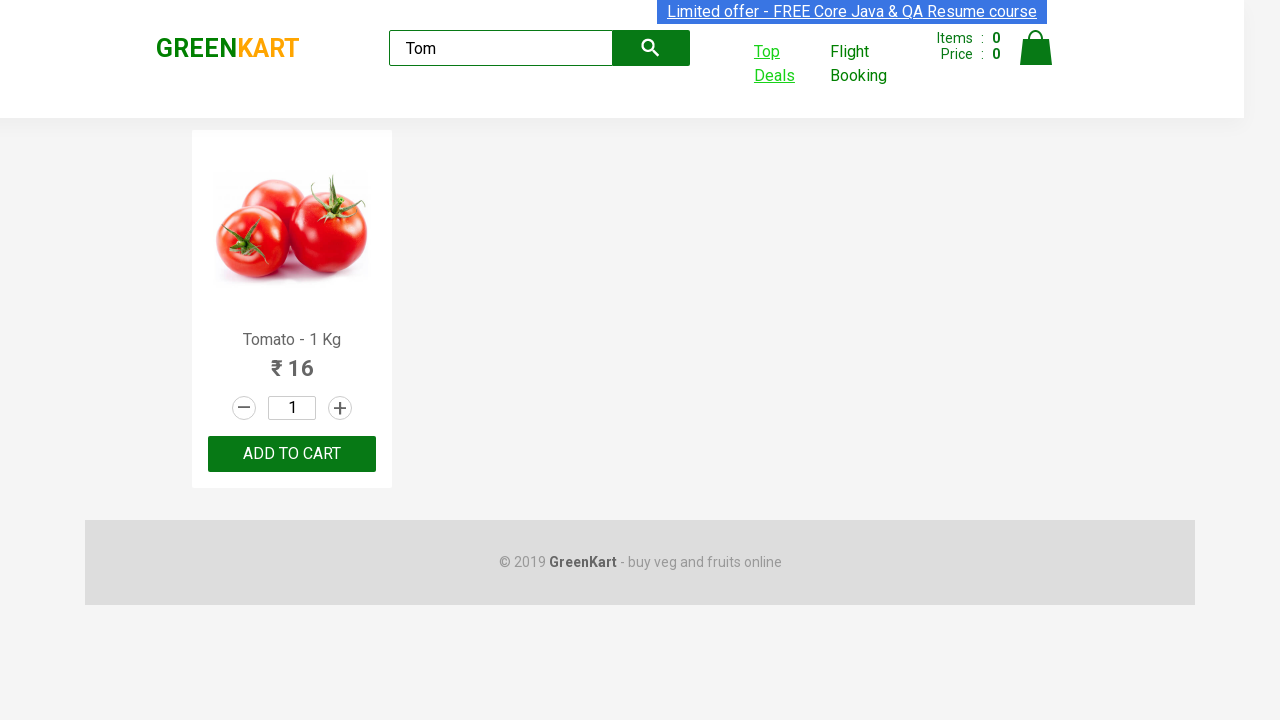

Switched to new window/tab
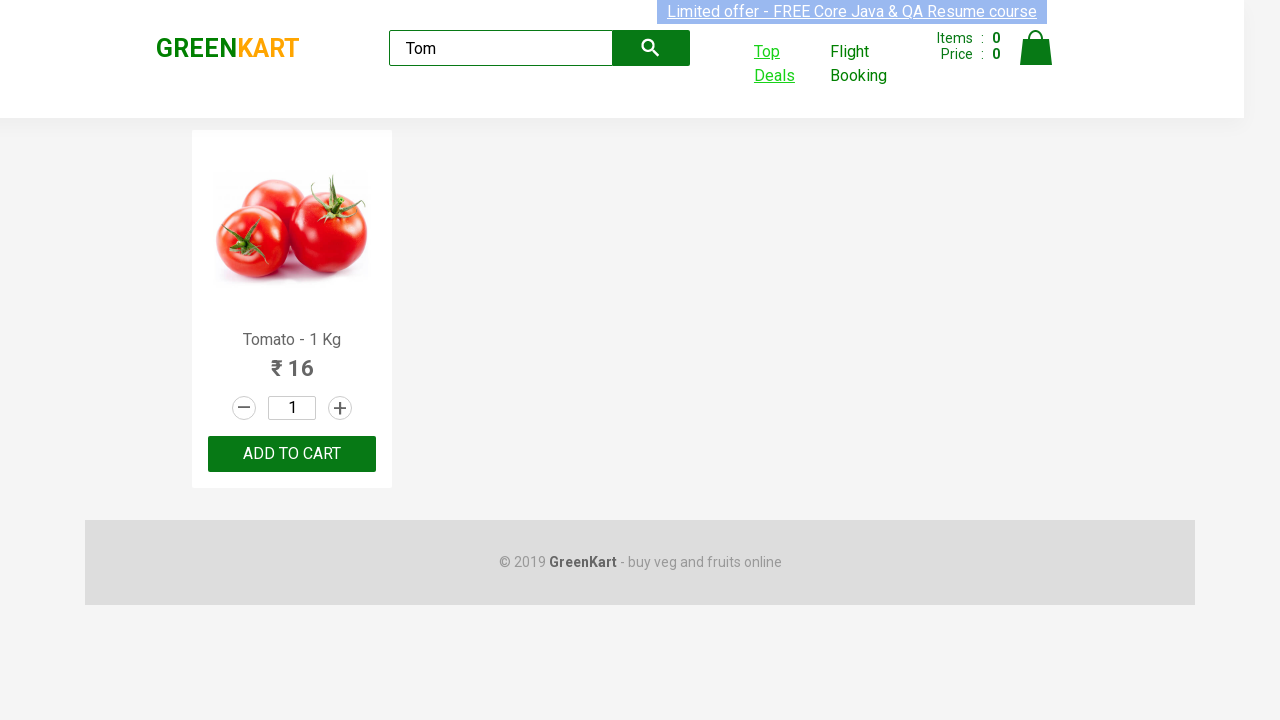

New page loaded completely
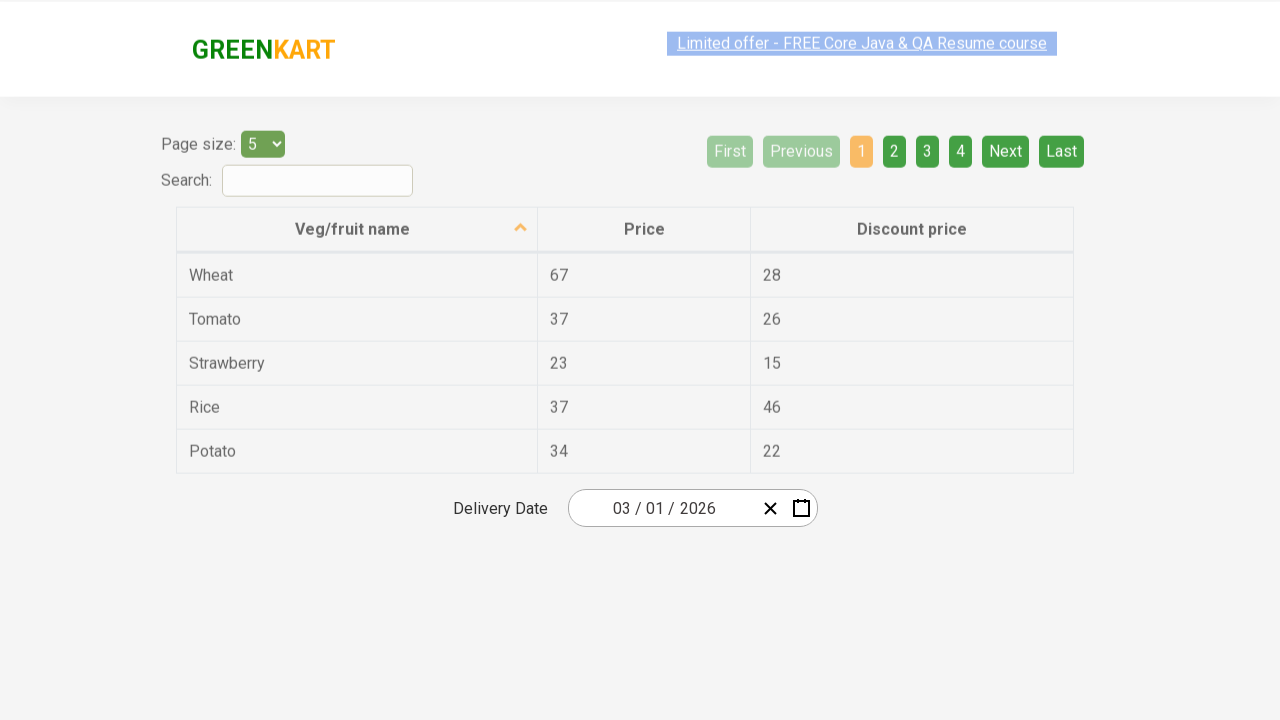

Filled search field with 'Tom' on Top Deals page on input[type='search']
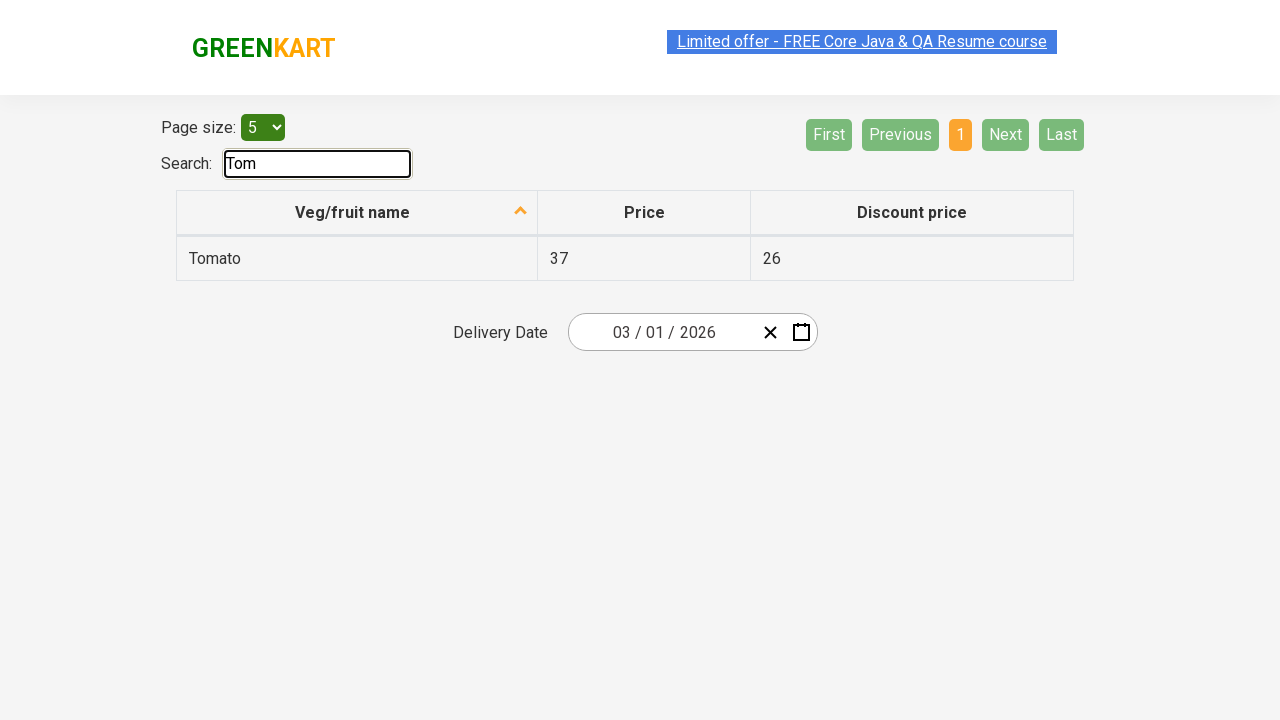

Waited 2 seconds for search results to load on Top Deals page
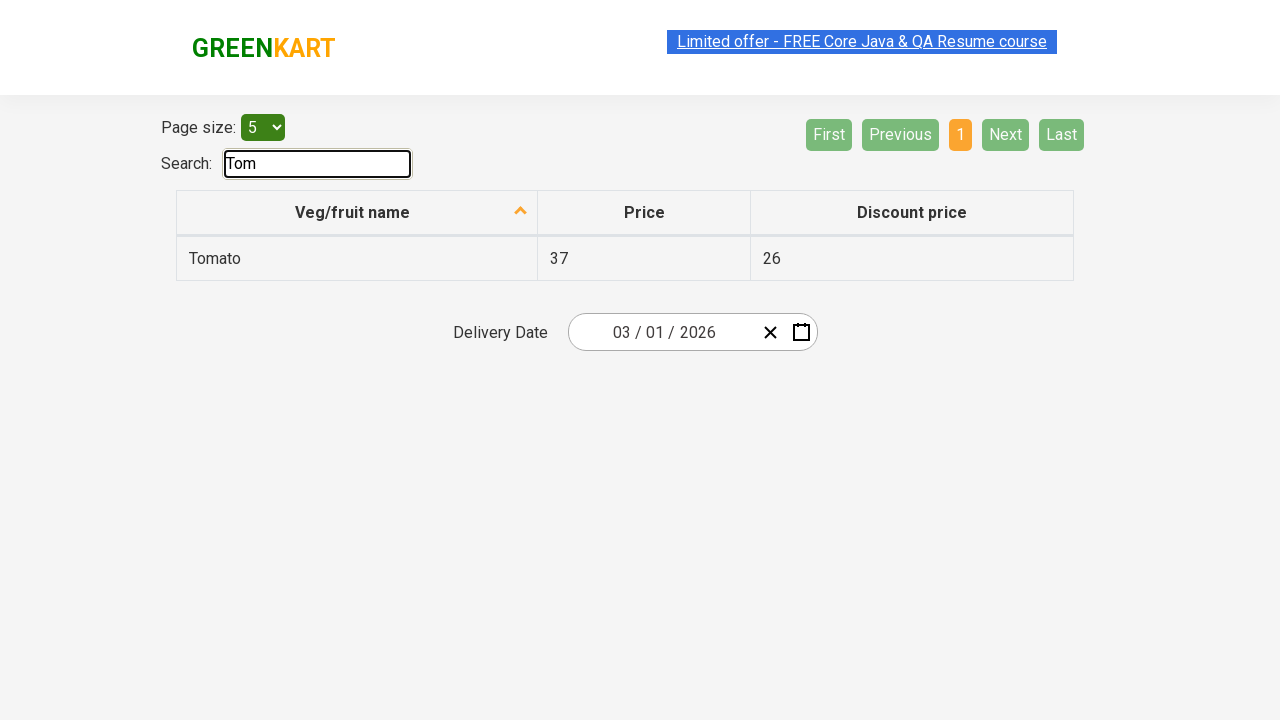

Extracted product name from Top Deals page: Tomato
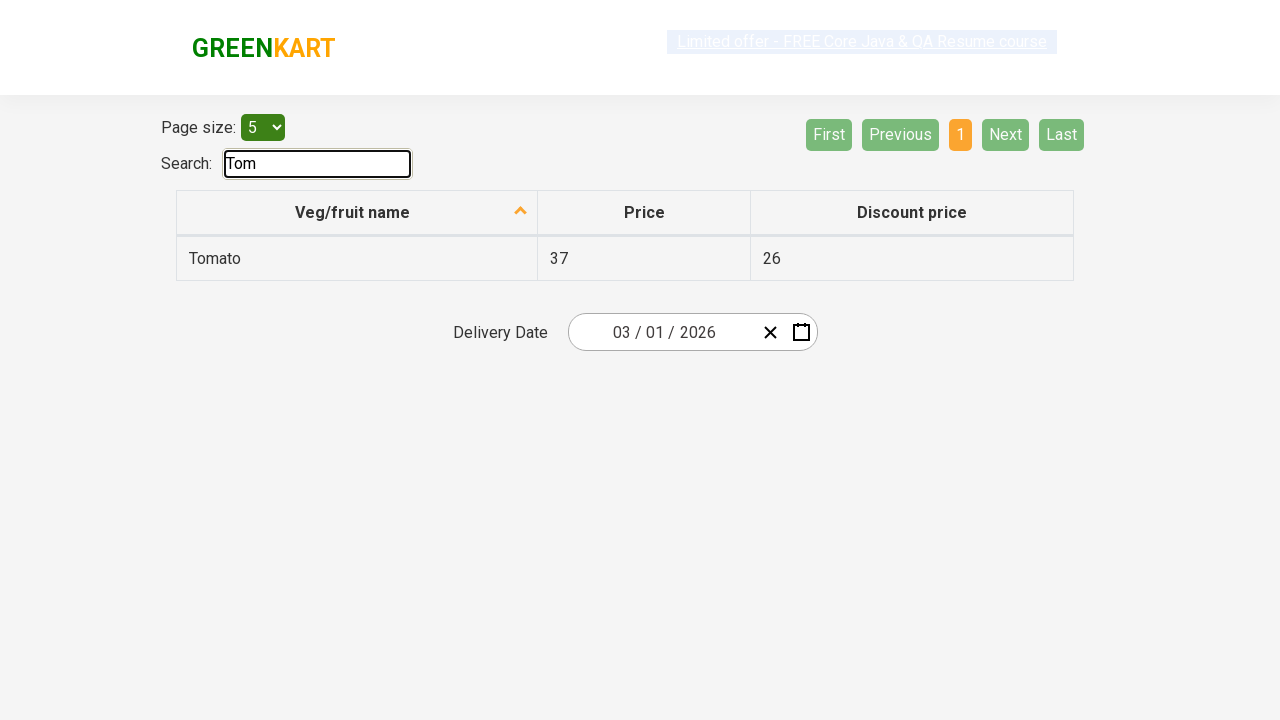

Validated that product names match: 'Tomato' == 'Tomato'
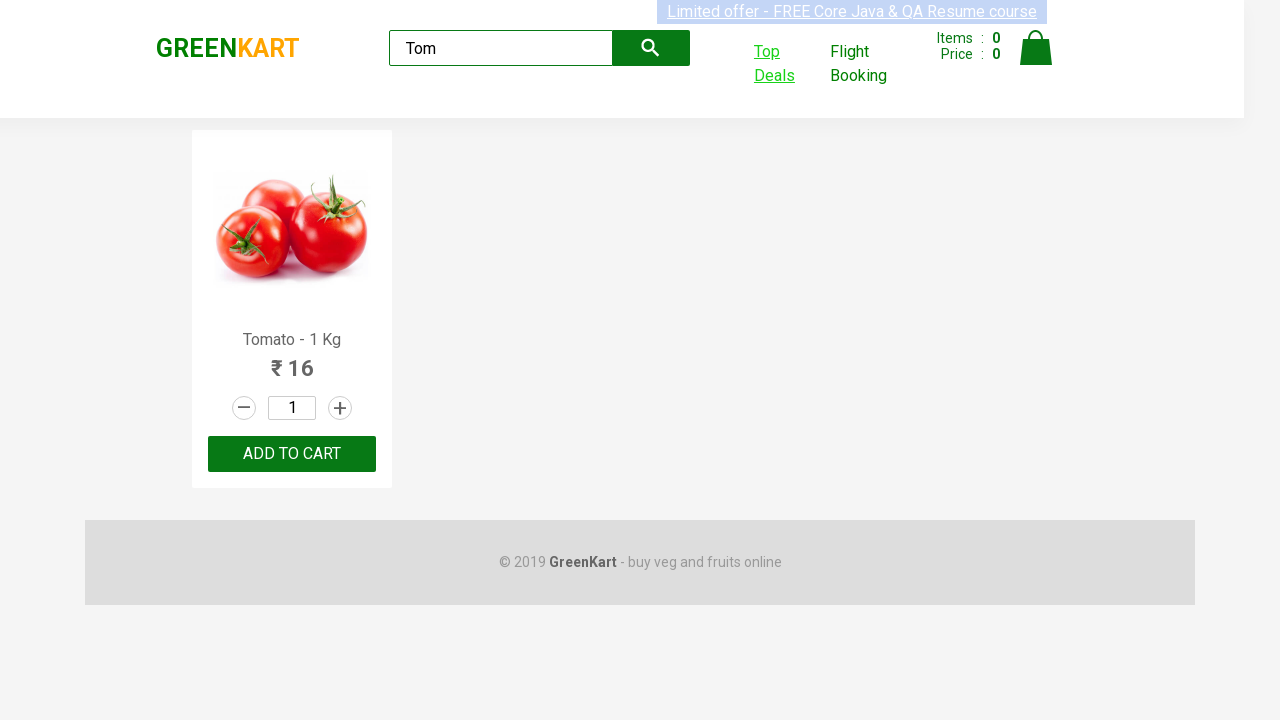

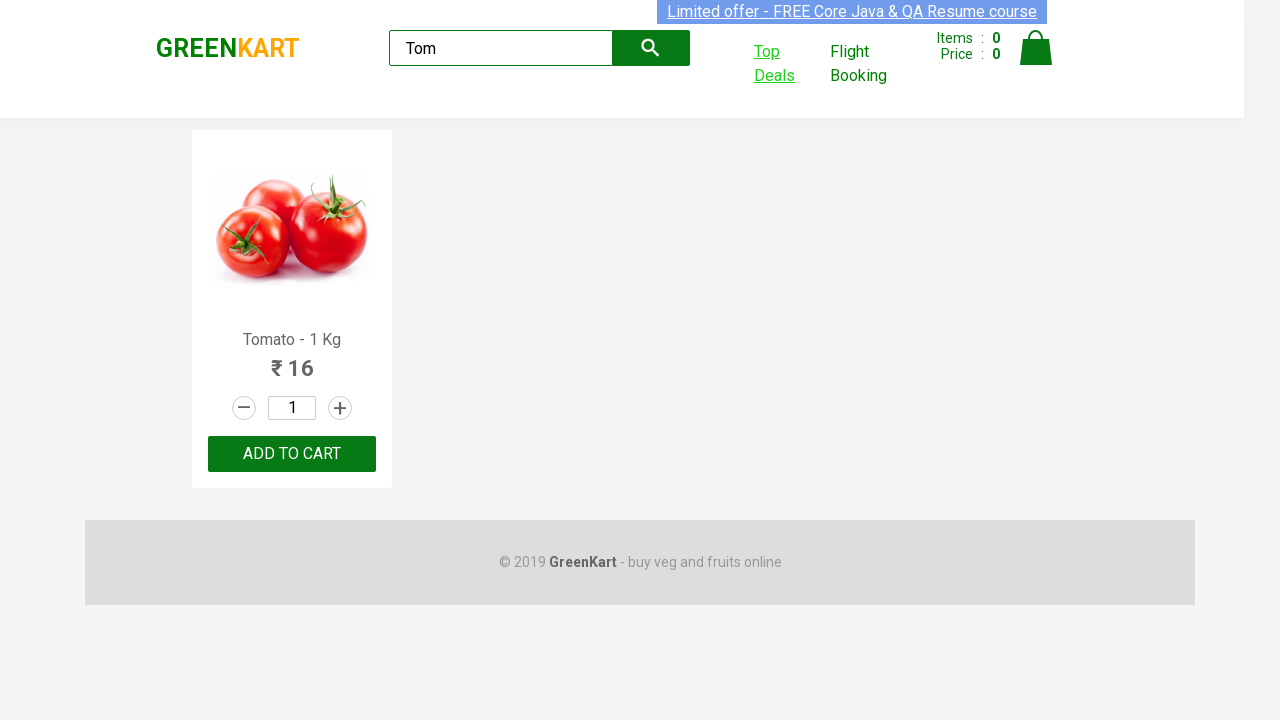